Tests drag and drop functionality by dragging an element from source to target location on the jQuery UI demo page

Starting URL: https://jqueryui.com/droppable/

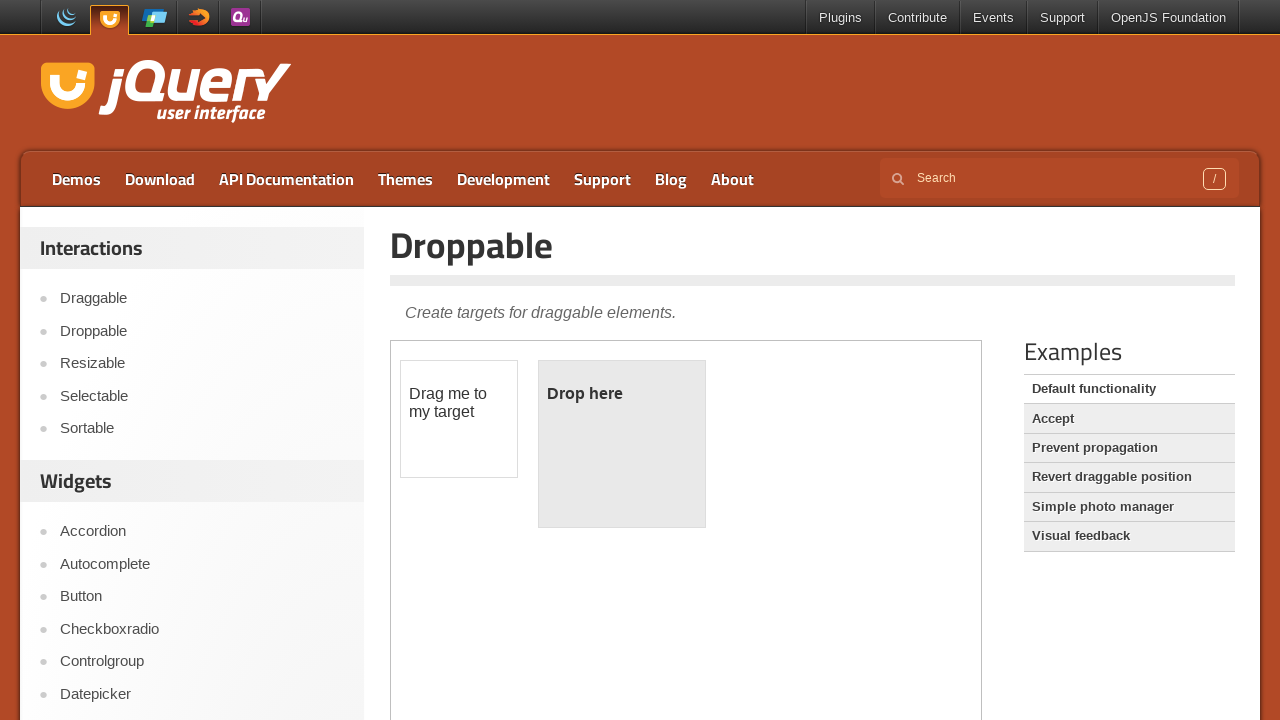

Located the iframe containing the drag and drop demo
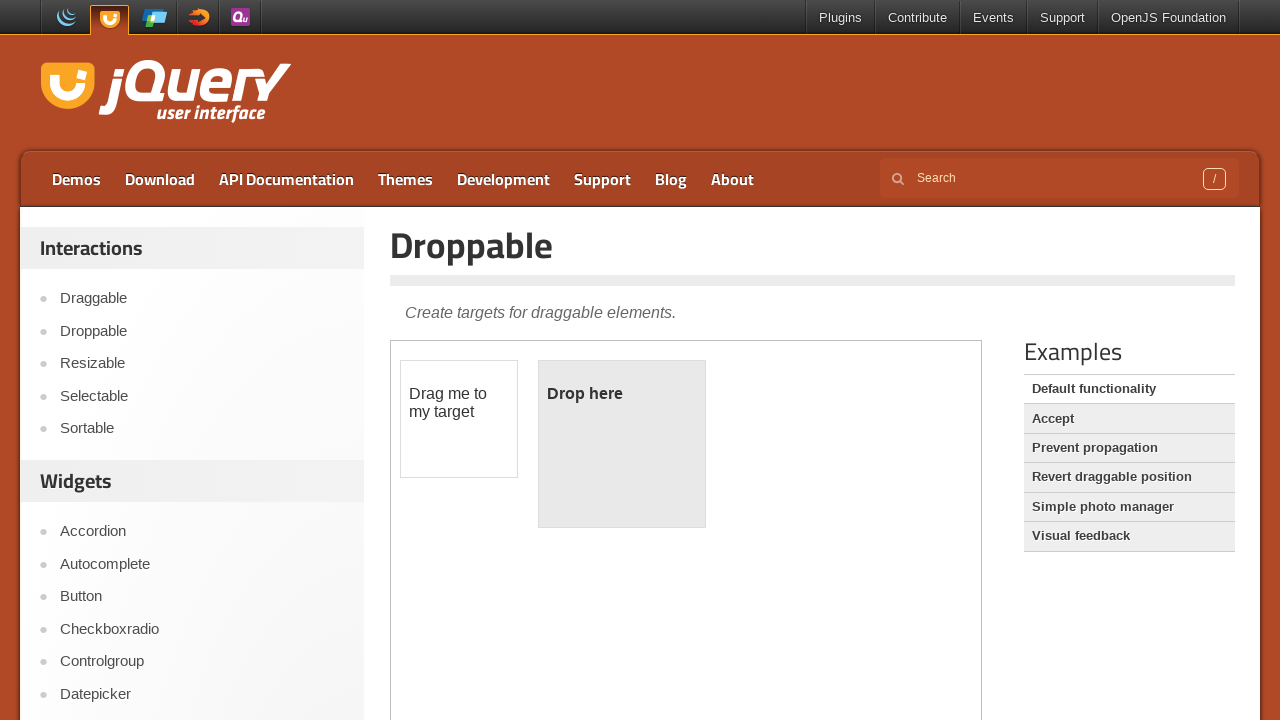

Located the draggable source element
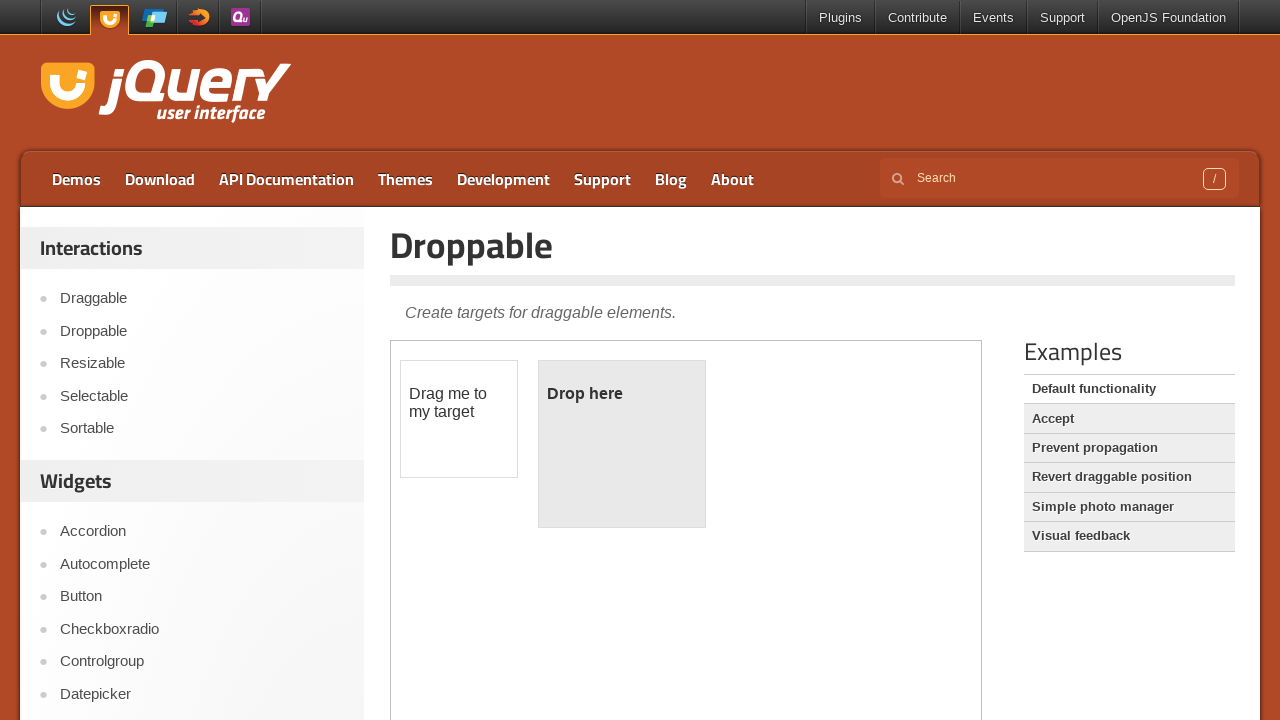

Located the droppable target element
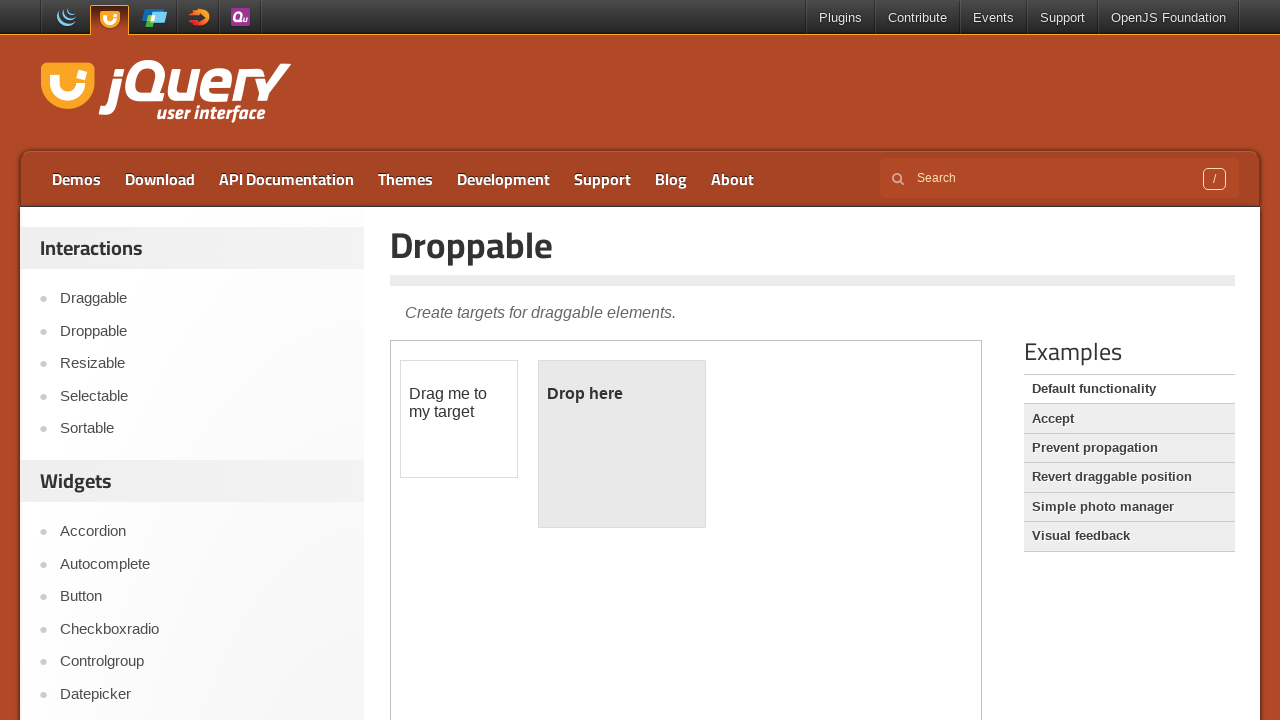

Dragged the source element to the target location at (622, 444)
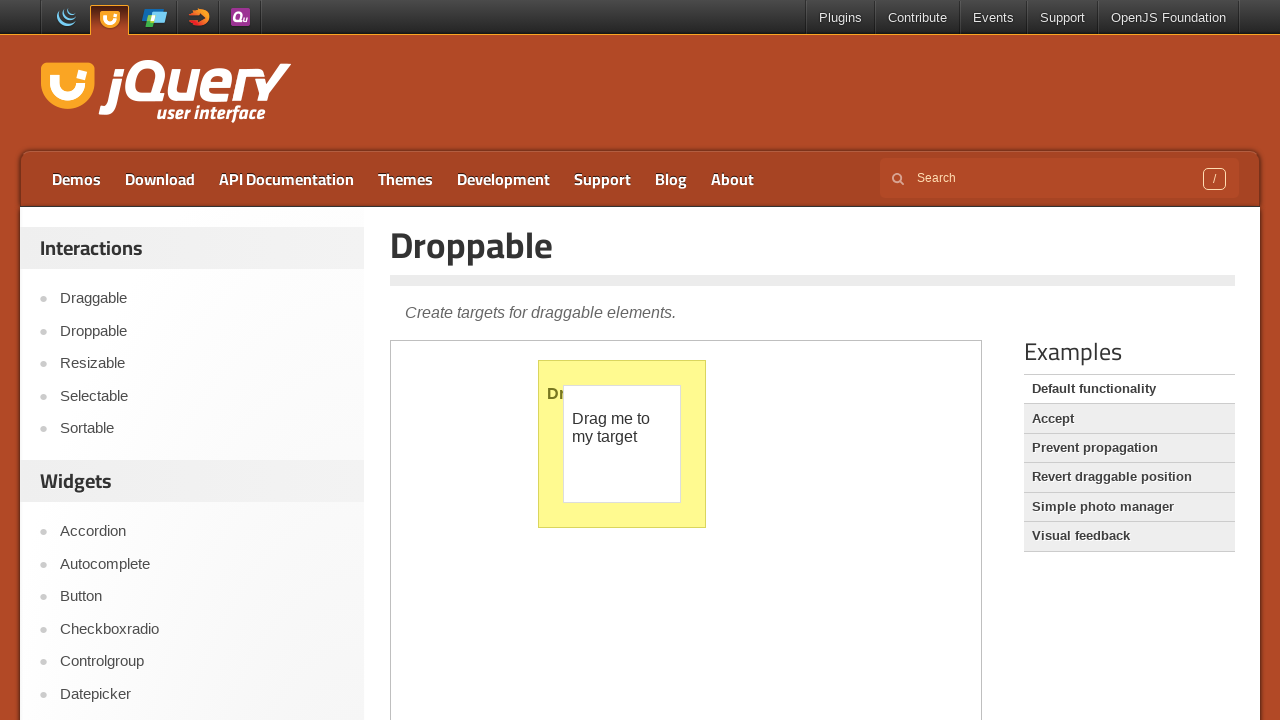

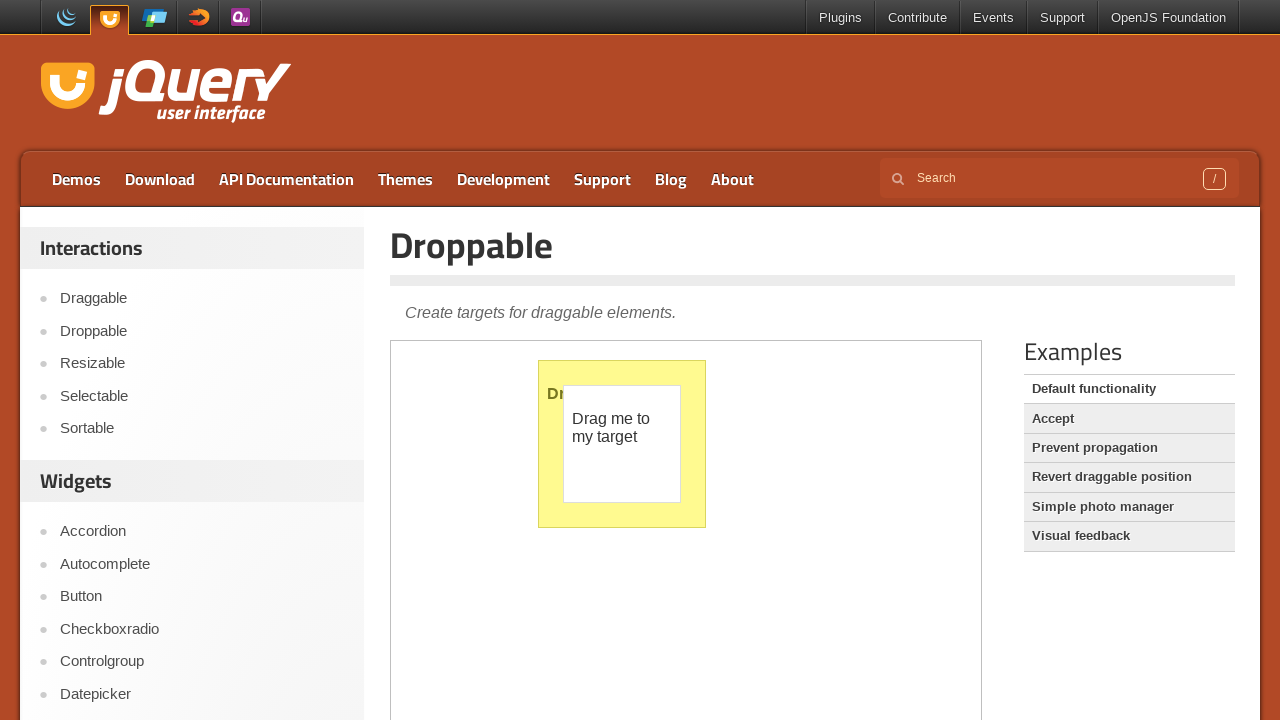